Tests the Python.org search functionality by entering "pycon" in the search box and submitting the search

Starting URL: https://www.python.org

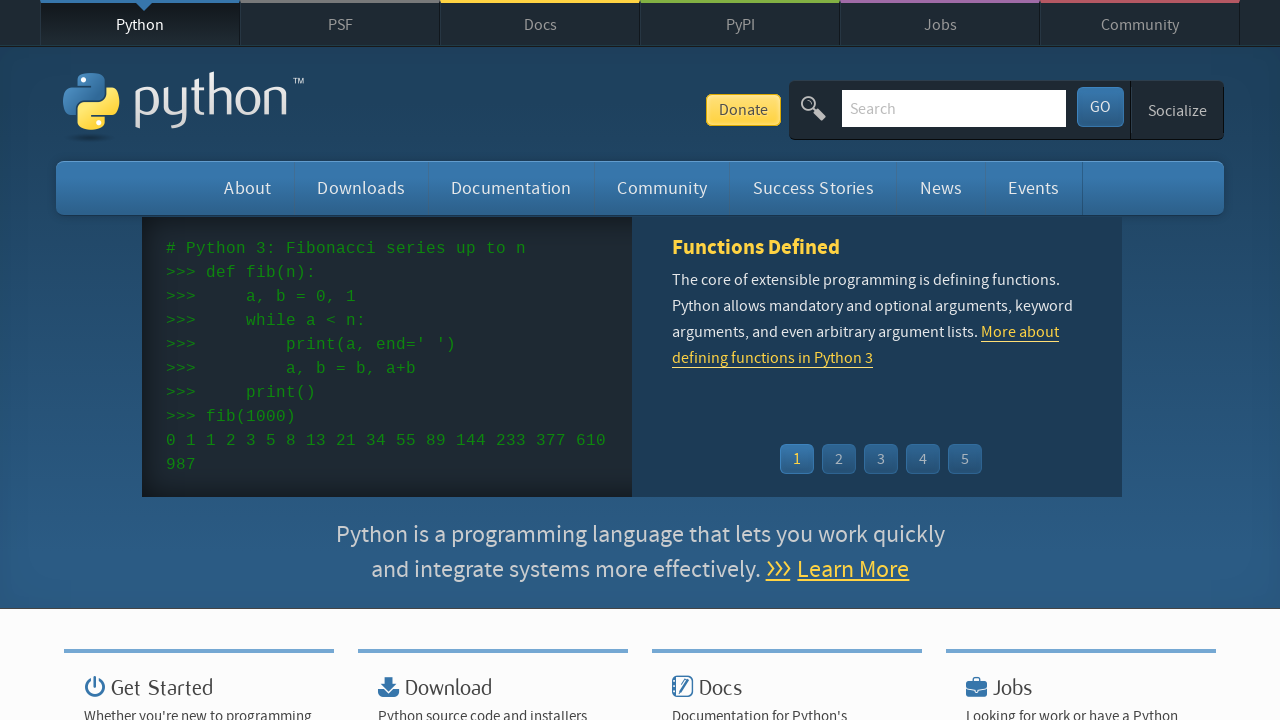

Filled search box with 'pycon' on input[name='q']
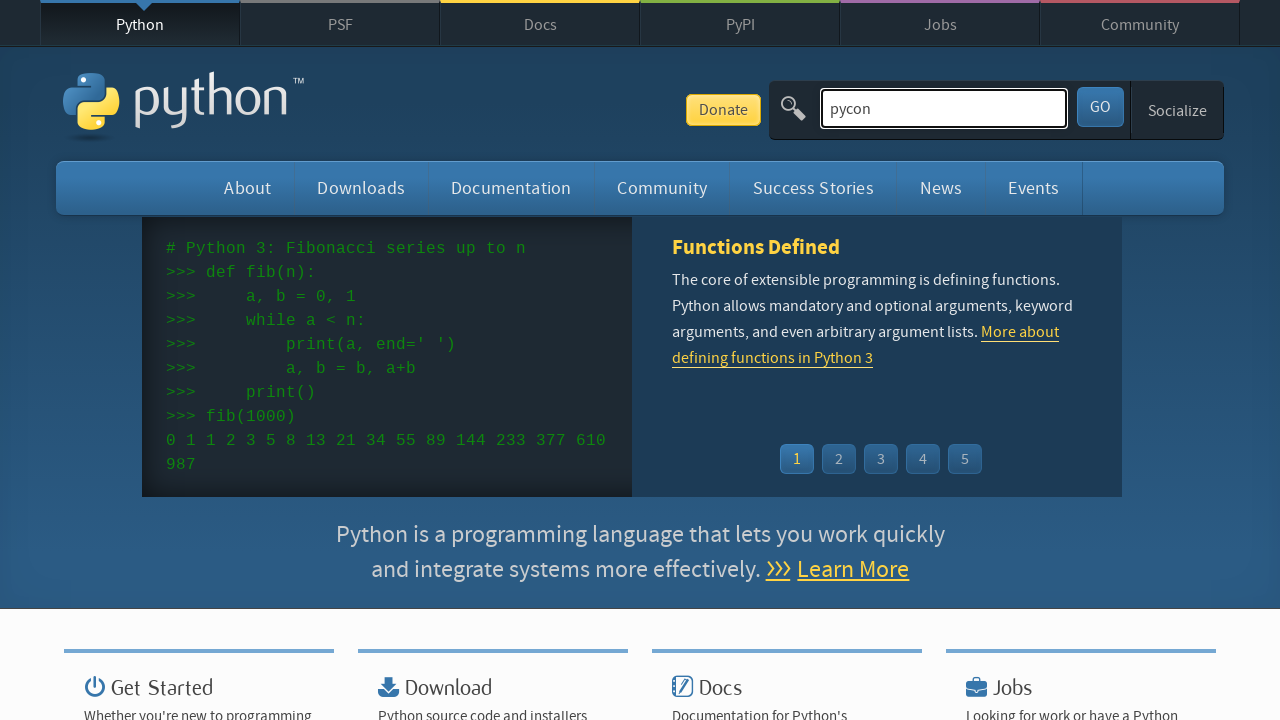

Pressed Enter to submit search on input[name='q']
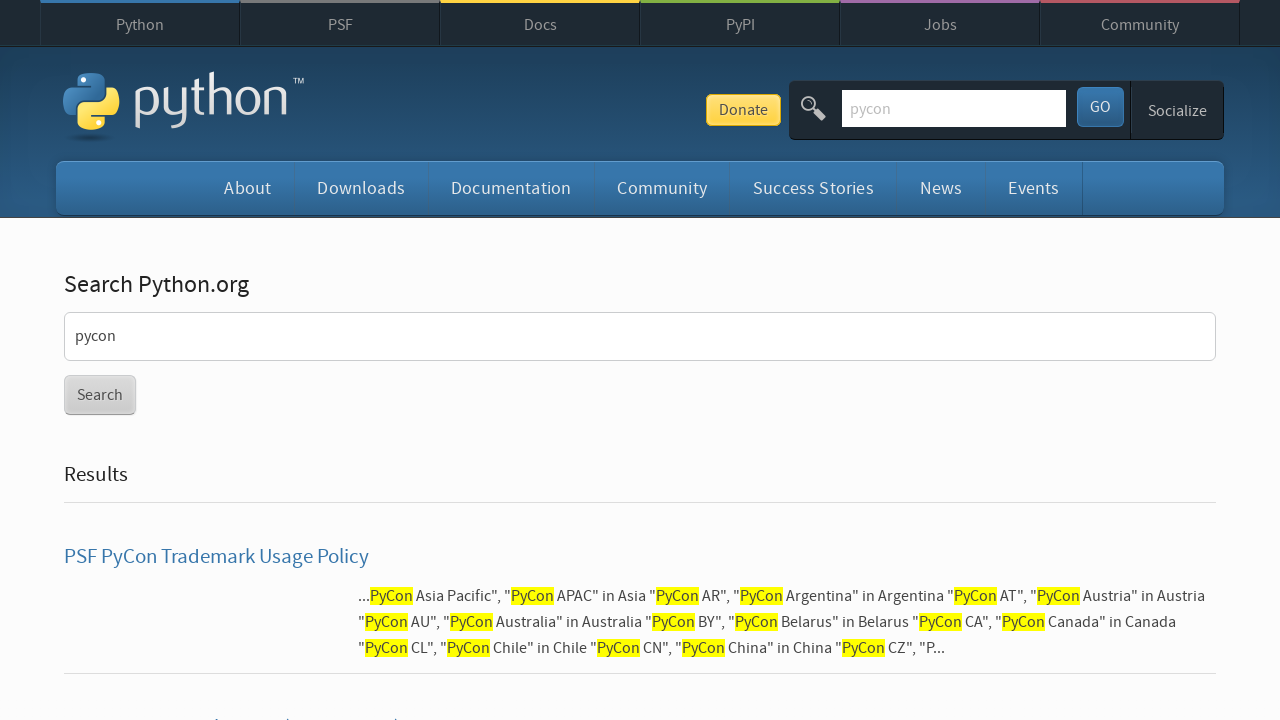

Search results loaded and network idle
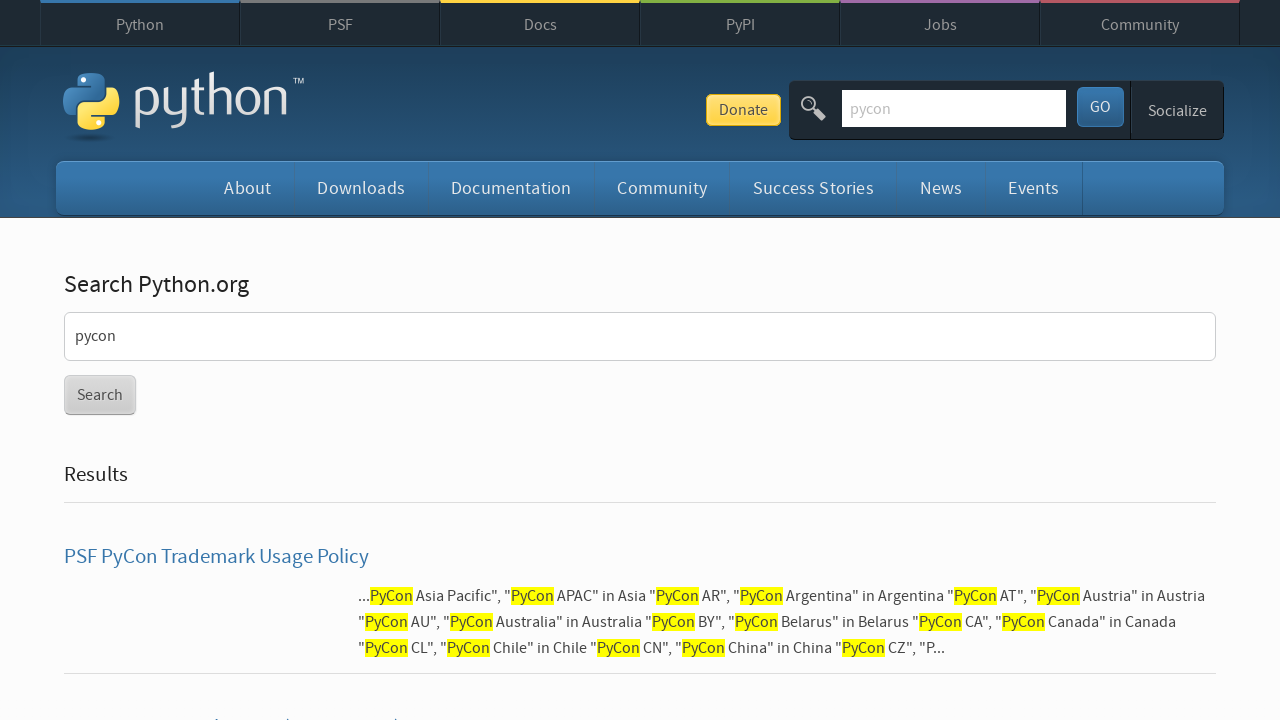

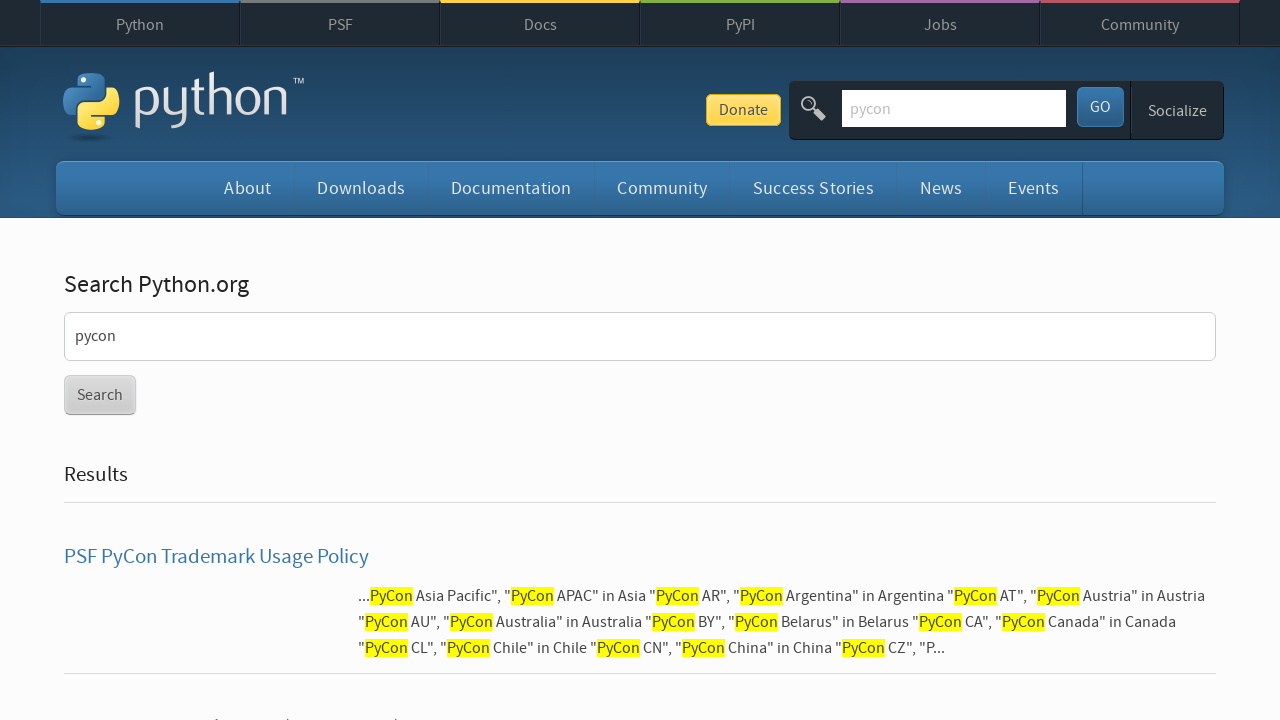